Tests dropdown interaction on the Qxf2 tutorial page by clicking on a dropdown toggle and selecting the "Male" option from the gender dropdown.

Starting URL: http://qxf2.com/selenium-tutorial-main

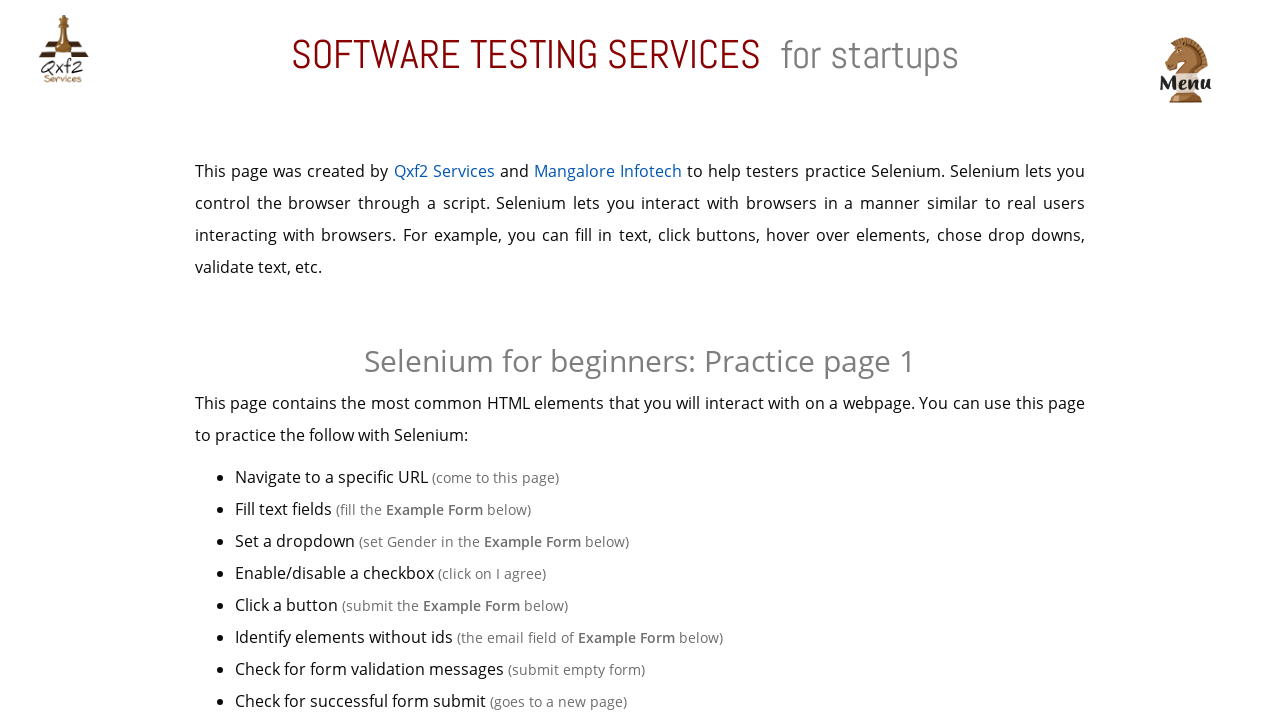

Clicked dropdown toggle button to open gender dropdown at (478, 360) on button[data-toggle='dropdown']
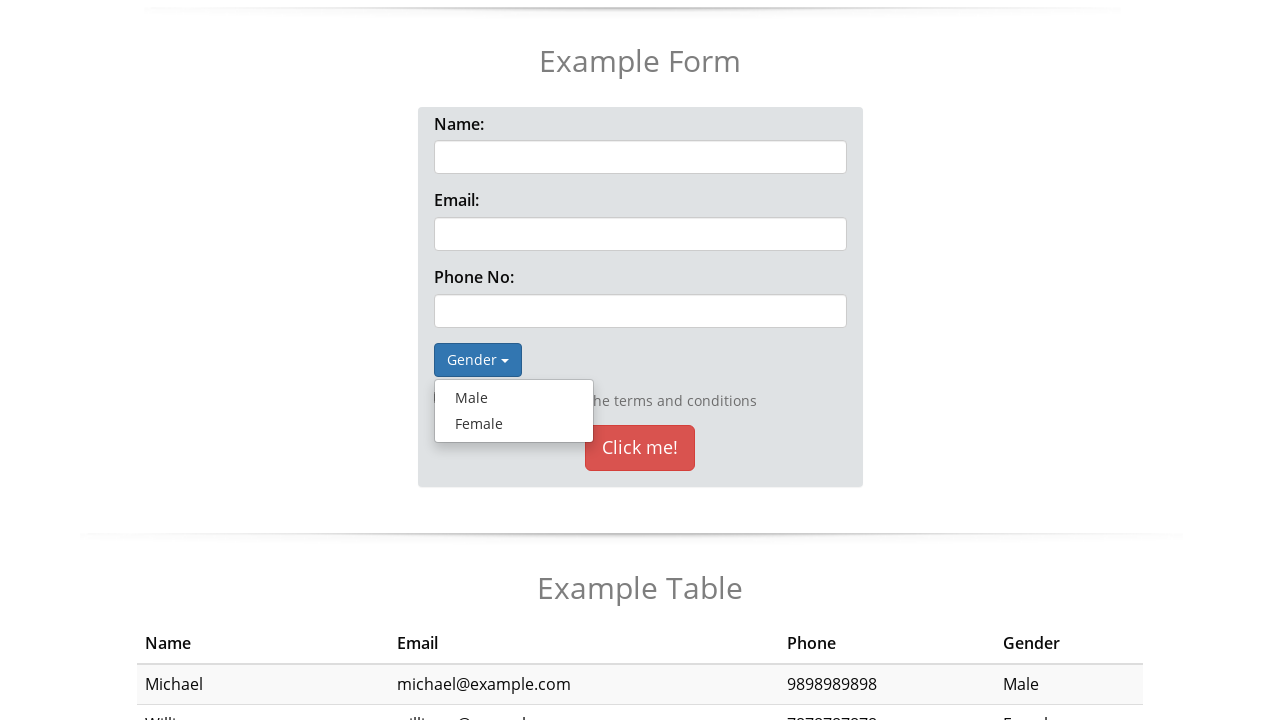

Selected 'Male' option from gender dropdown at (514, 398) on a:text('Male')
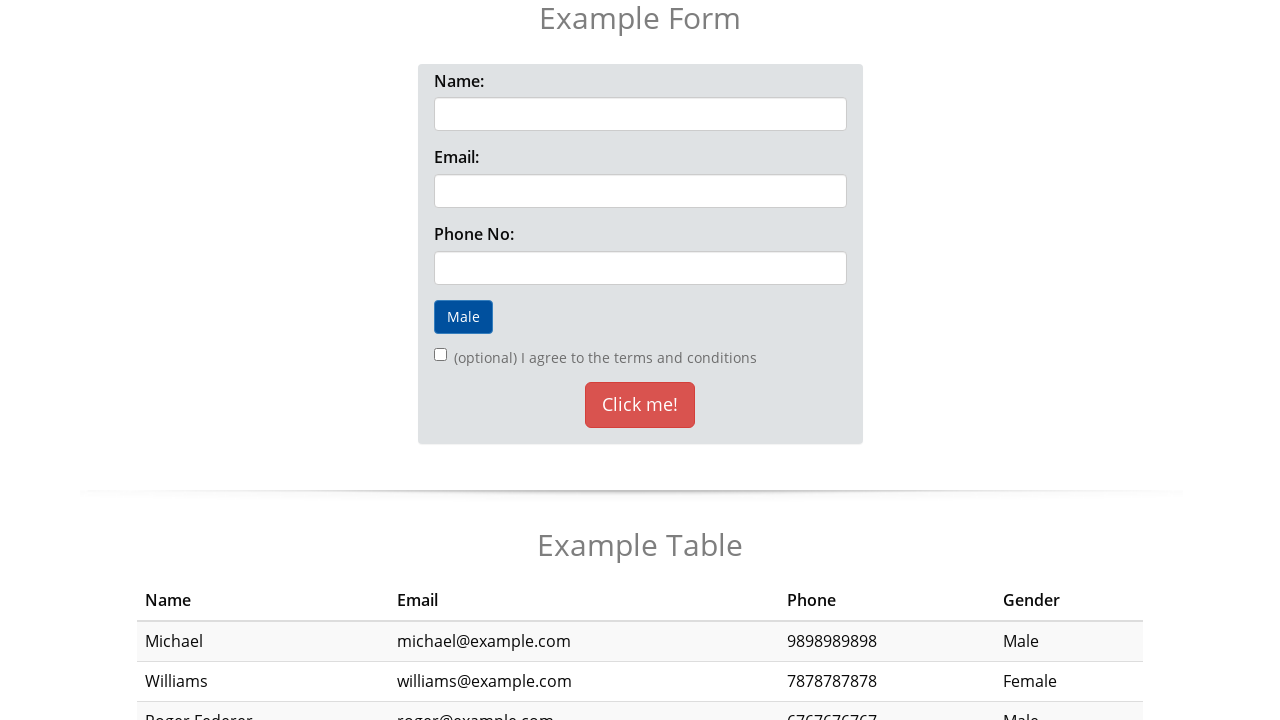

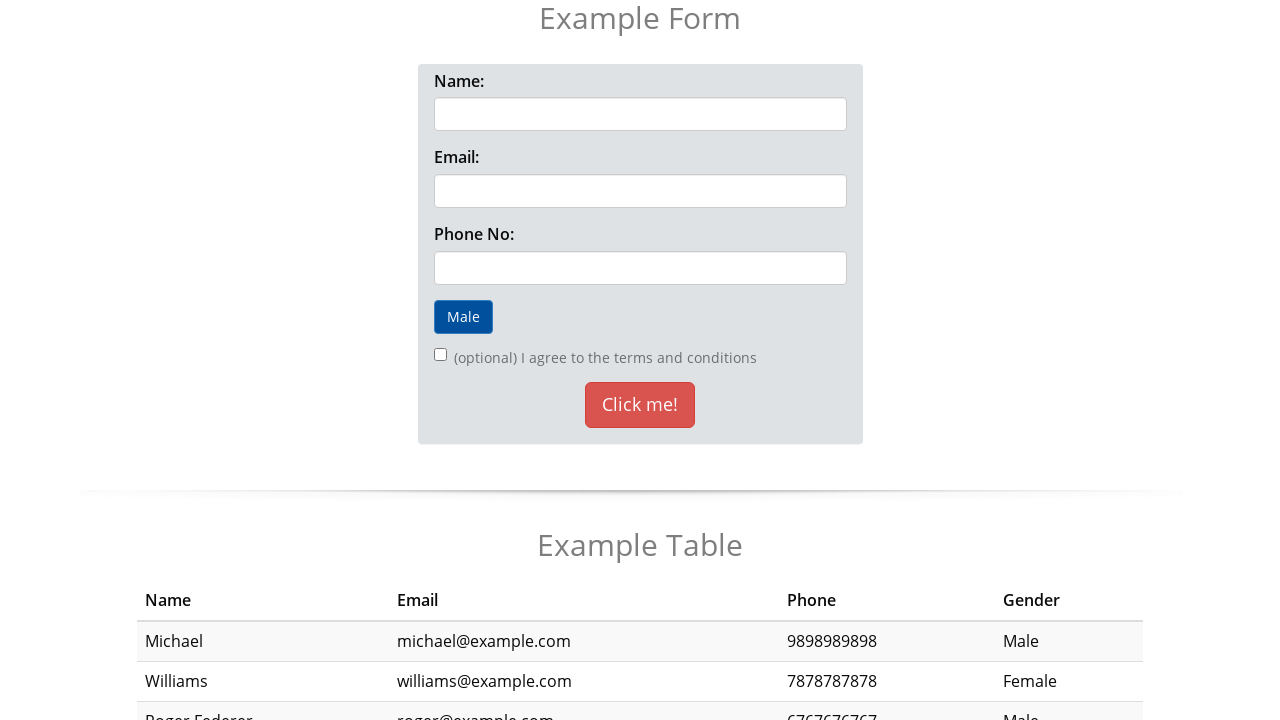